Tests navigation to the Team page and verifies the team member website links are displayed

Starting URL: https://www.99-bottles-of-beer.net/

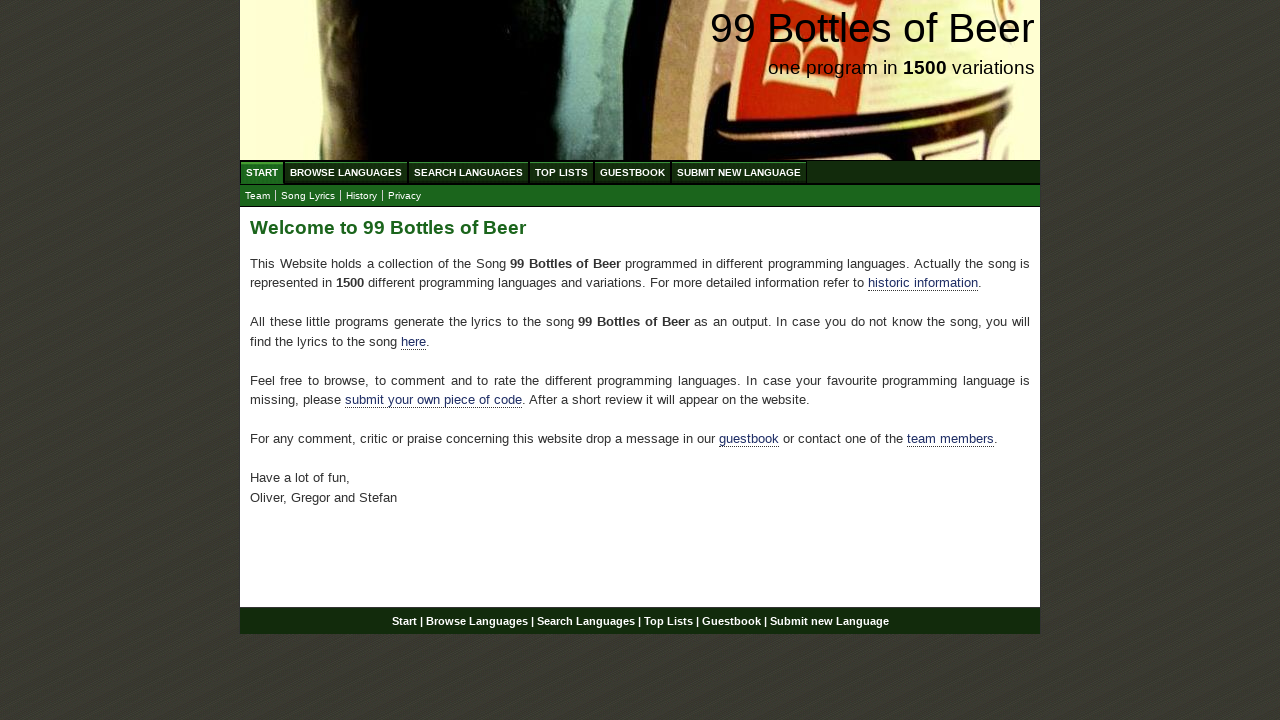

Clicked Start menu (home link) at (262, 172) on xpath=//div[@id='navigation']//a[@href='/']
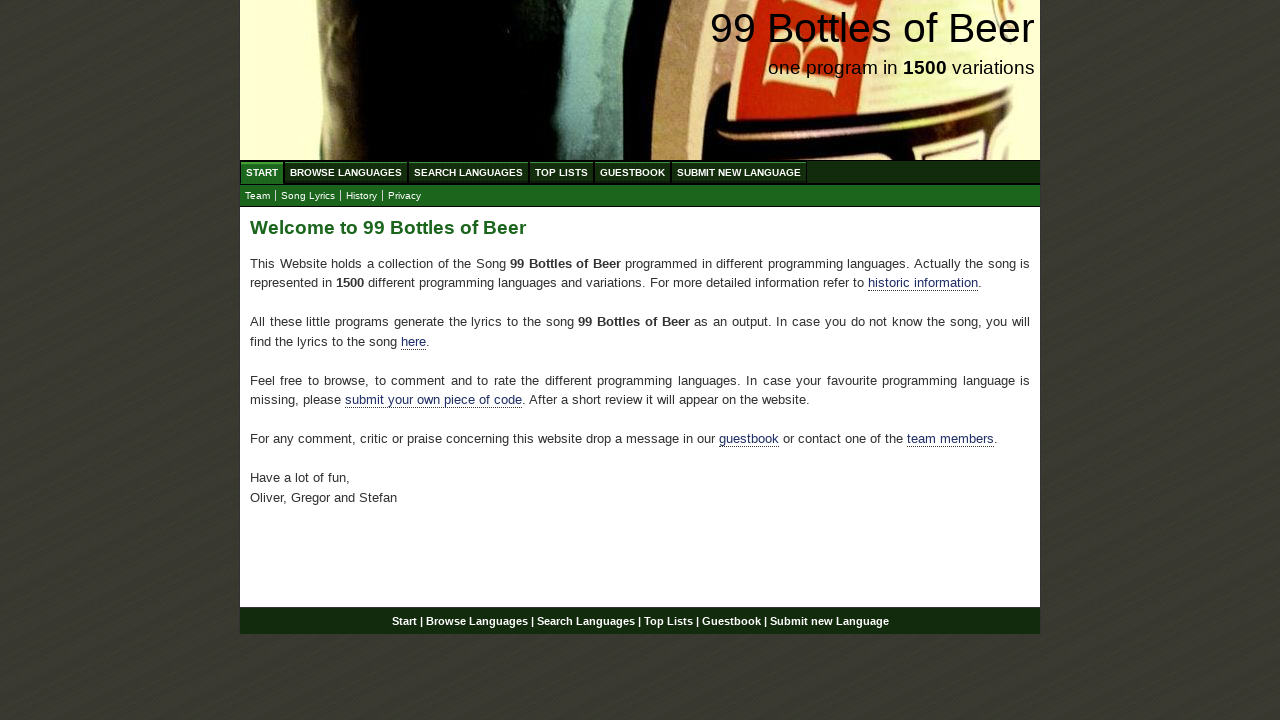

Clicked Team submenu to navigate to Team page at (258, 196) on xpath=//div[@id='navigation']//a[@href='team.html']
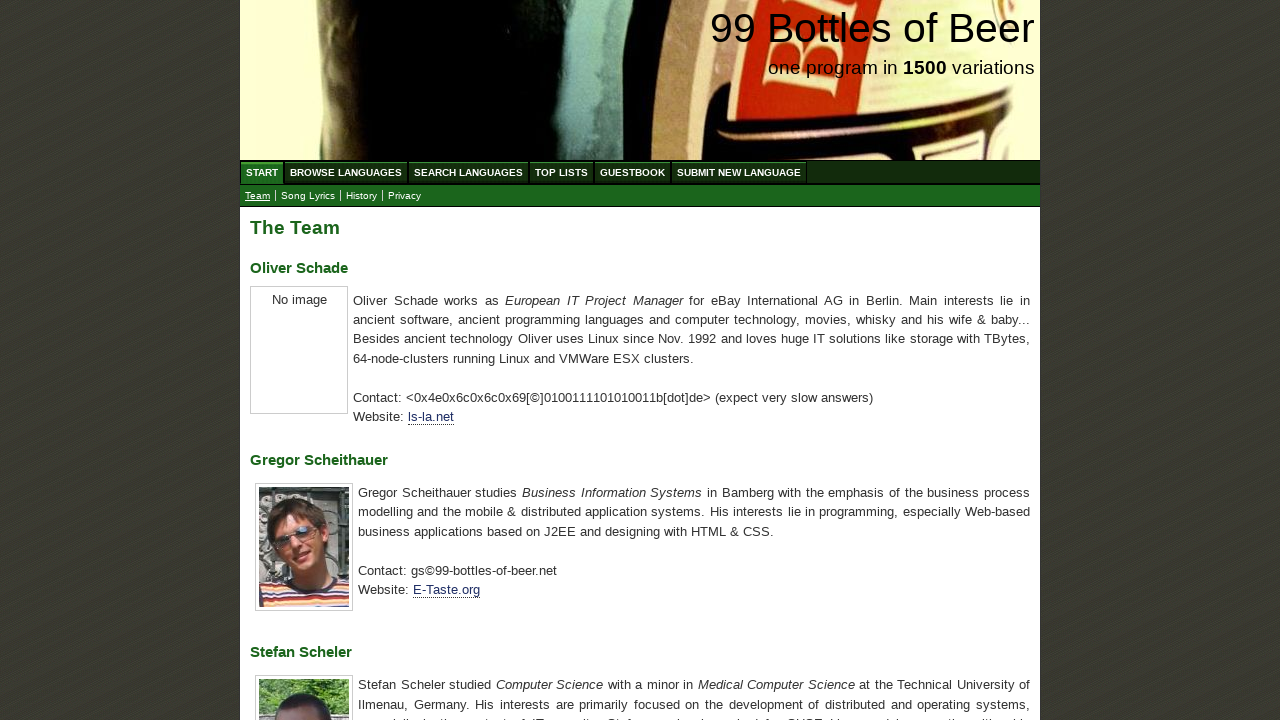

Team member website links loaded and displayed
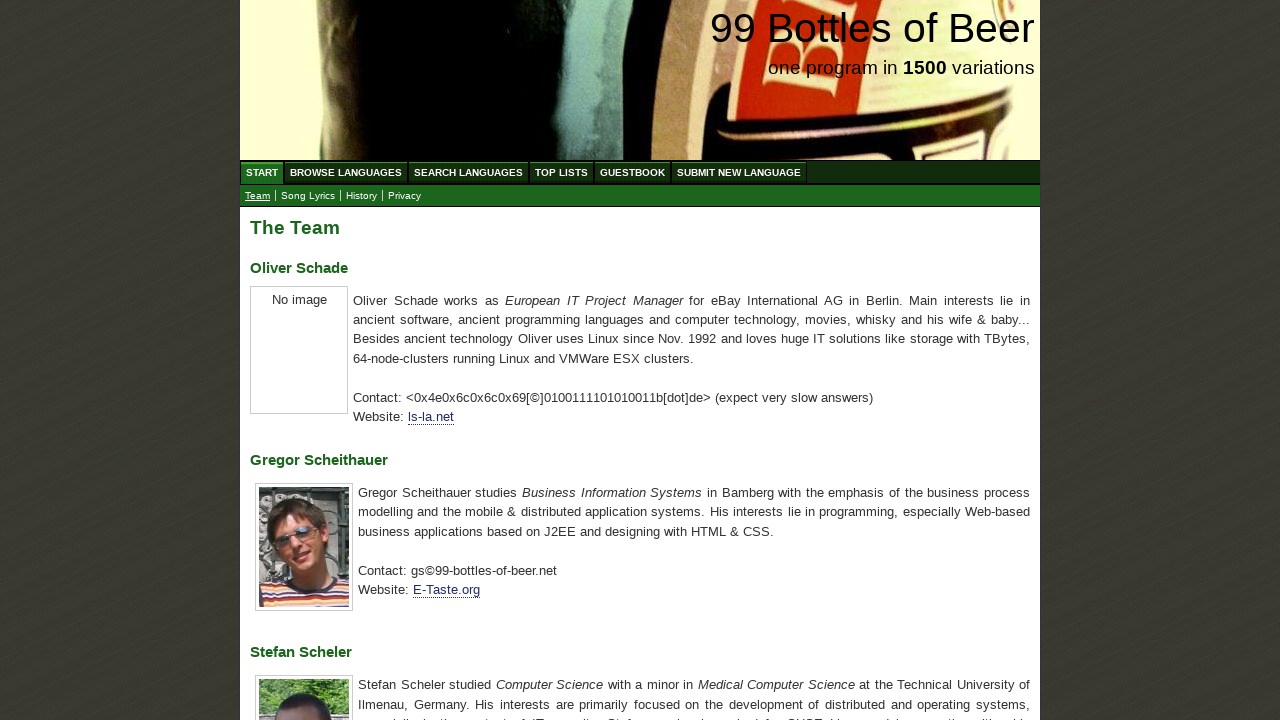

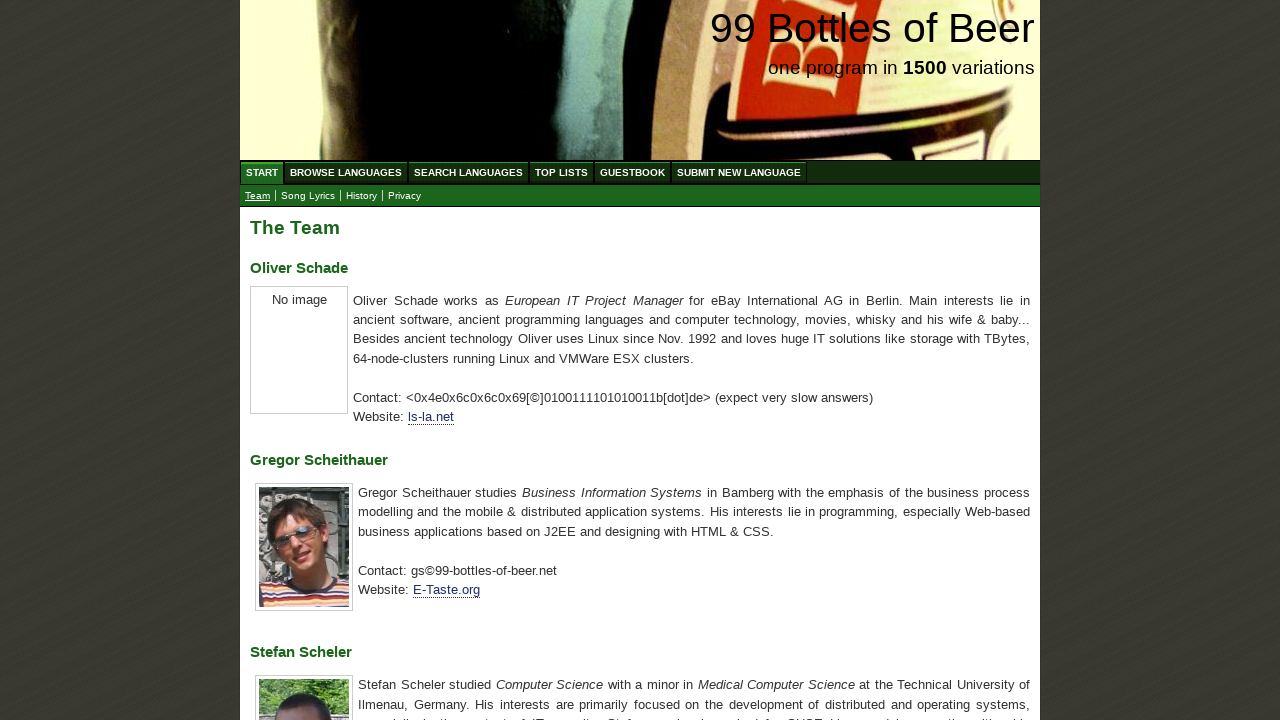